Tests toggling items to completion and verifying the count decreases to zero

Starting URL: https://todomvc.com/examples/react/dist/

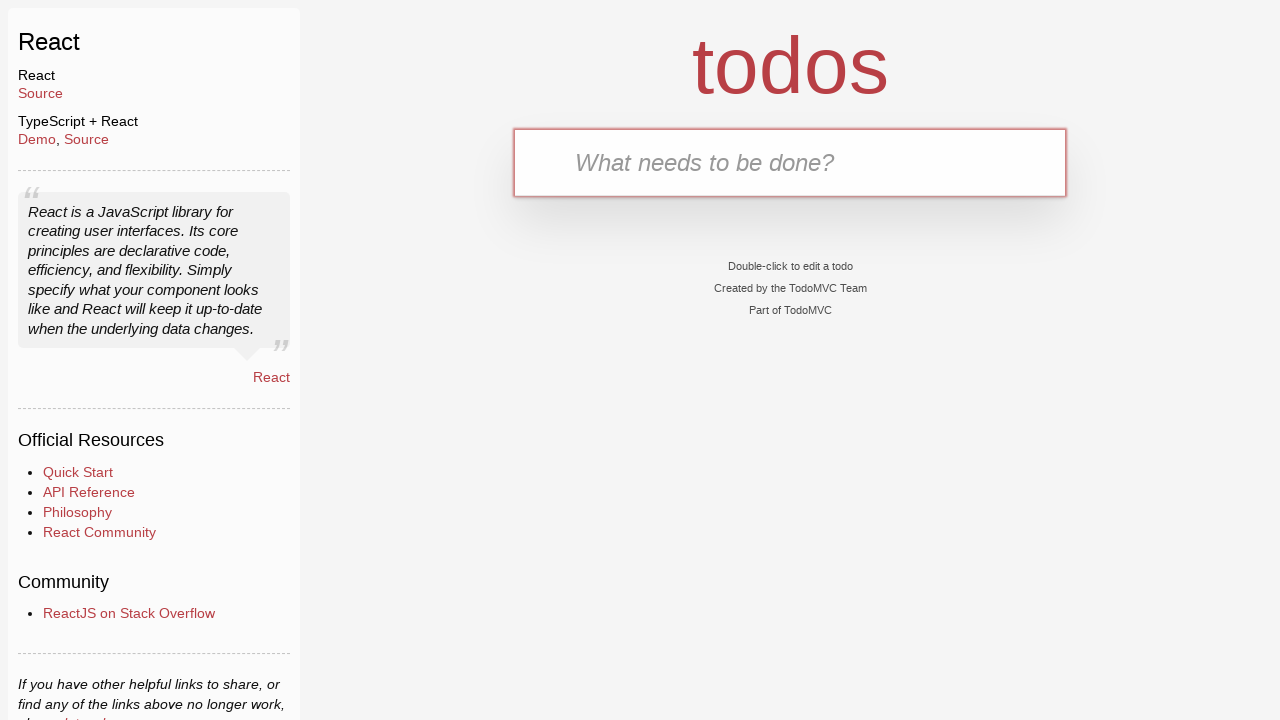

Filled new todo input with 'First item' on .new-todo
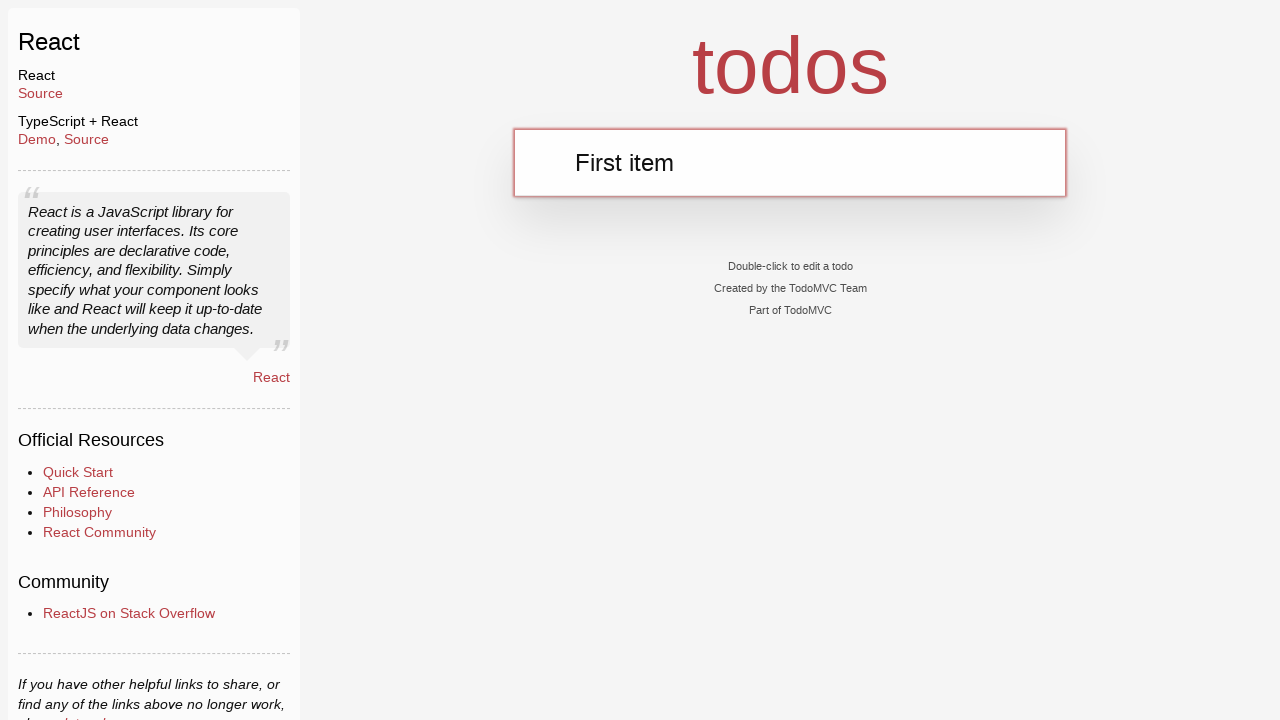

Pressed Enter to add first todo item on .new-todo
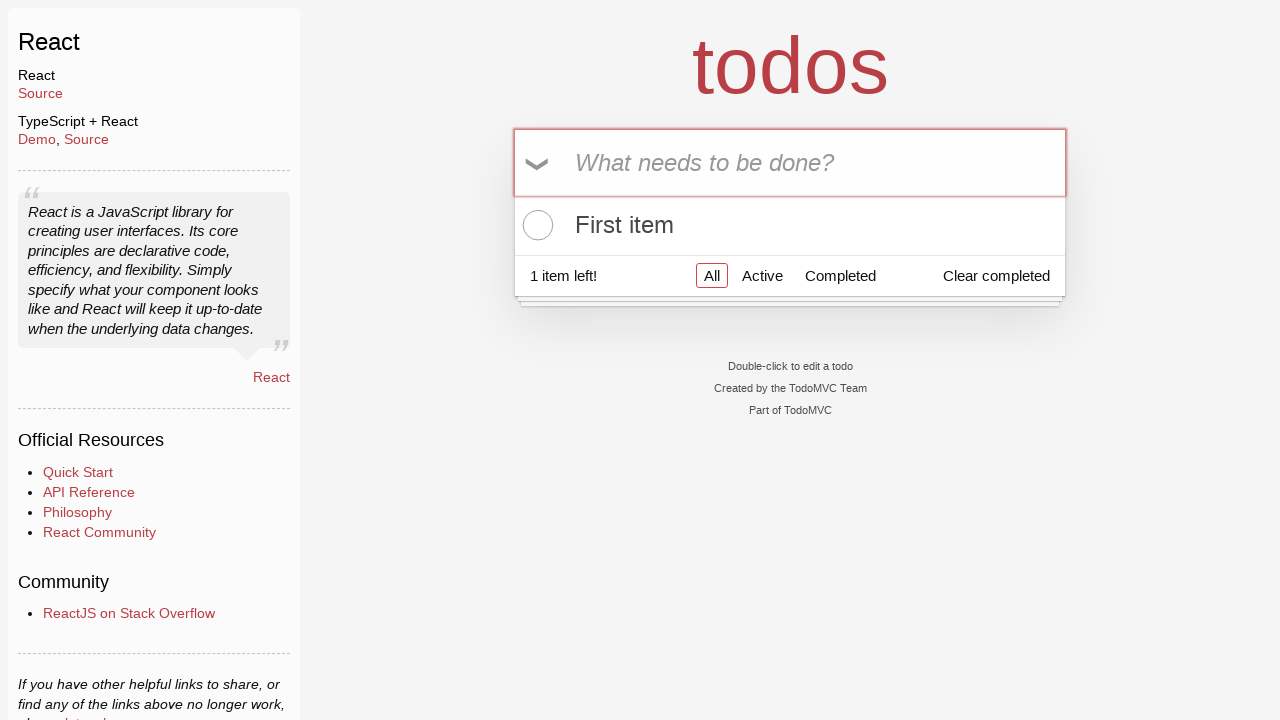

Filled new todo input with 'Second item' on .new-todo
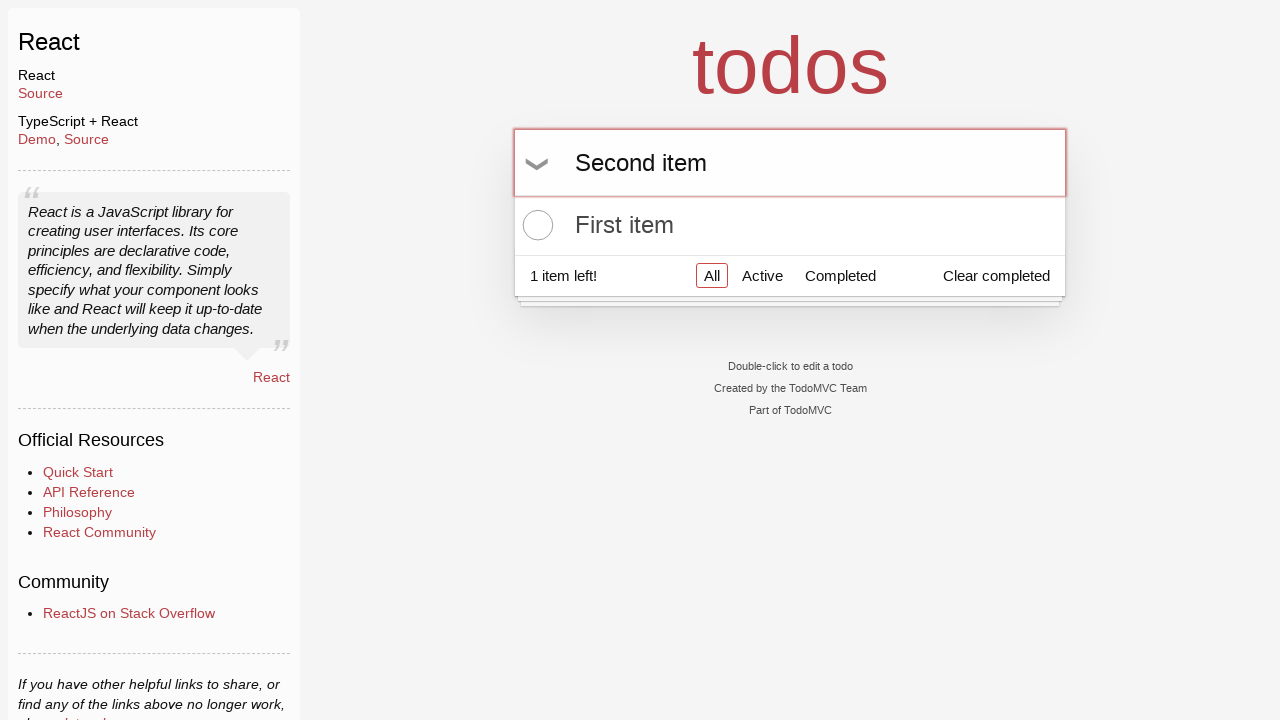

Pressed Enter to add second todo item on .new-todo
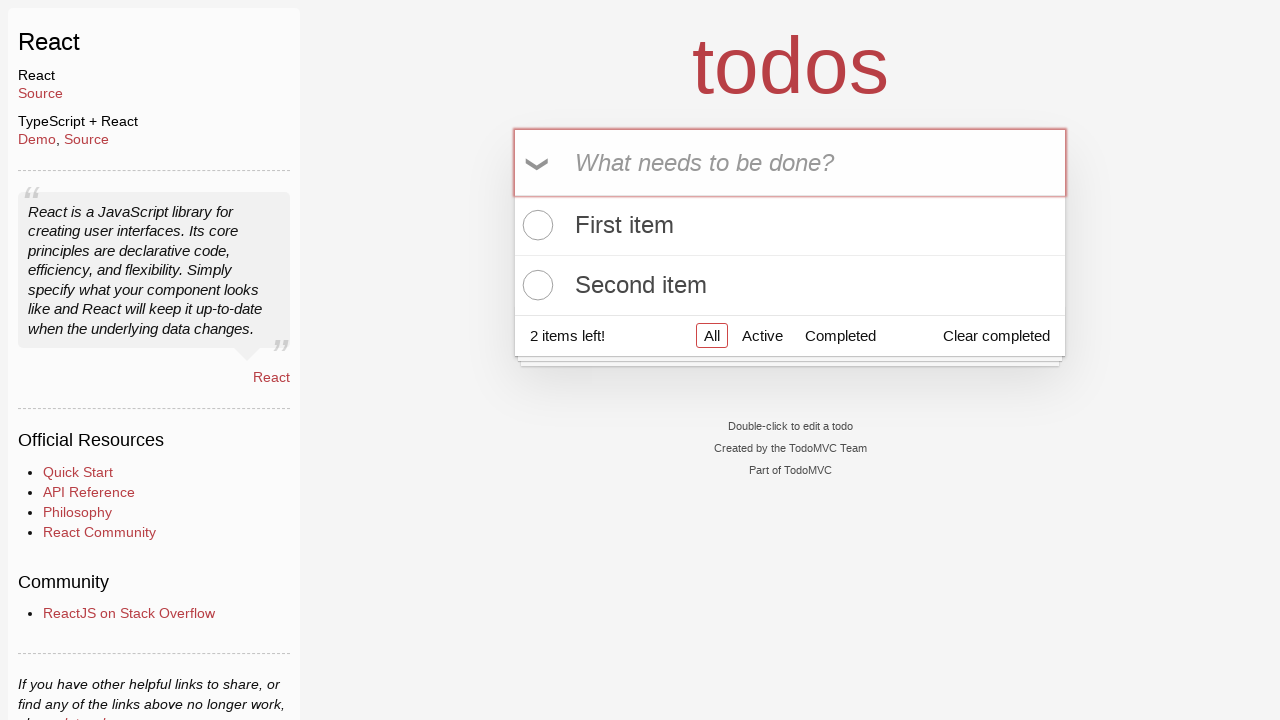

Verified that 2 items left message is displayed
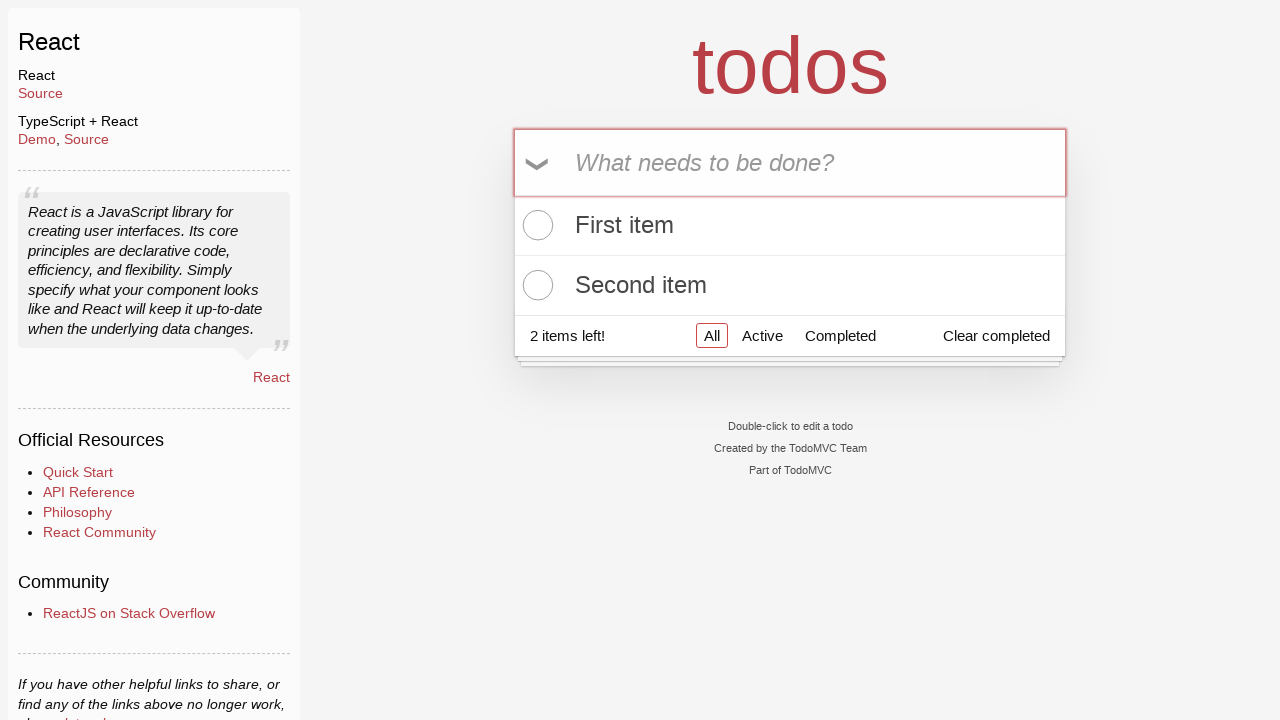

Clicked toggle checkbox for first todo item at (535, 225) on .todo-list li:nth-child(1) .toggle
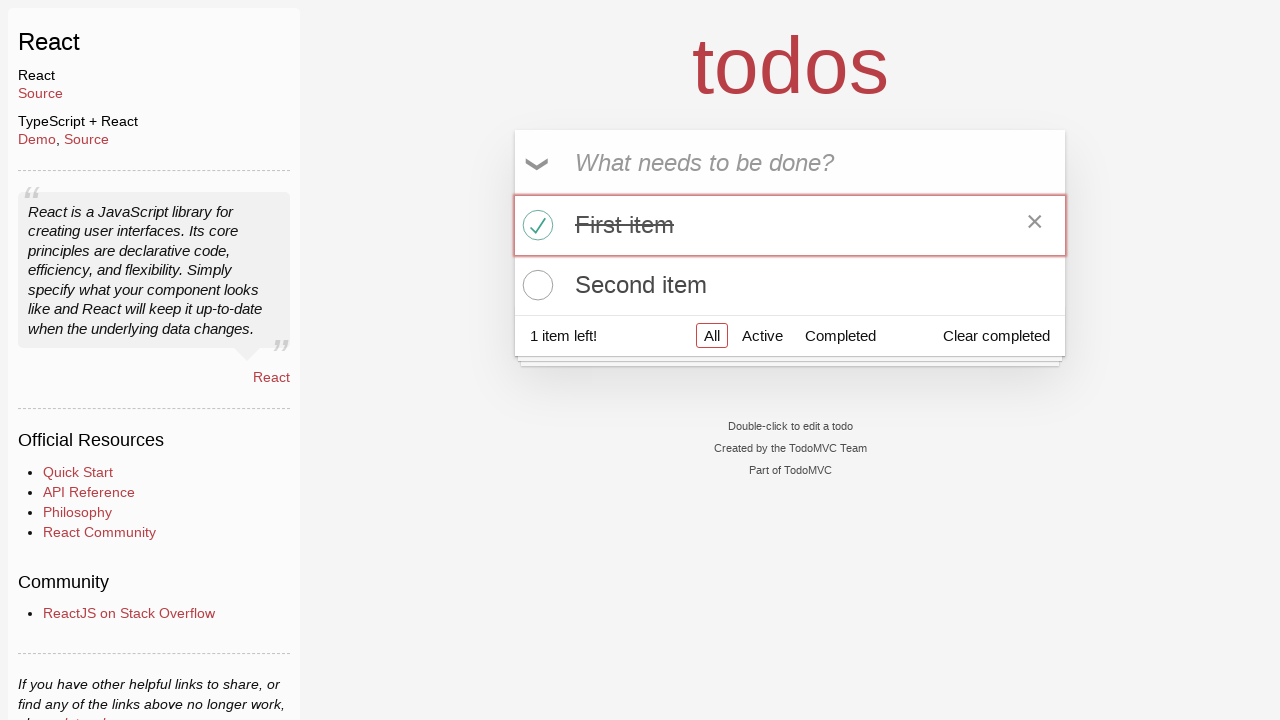

Verified that 1 item left message is displayed after completing first item
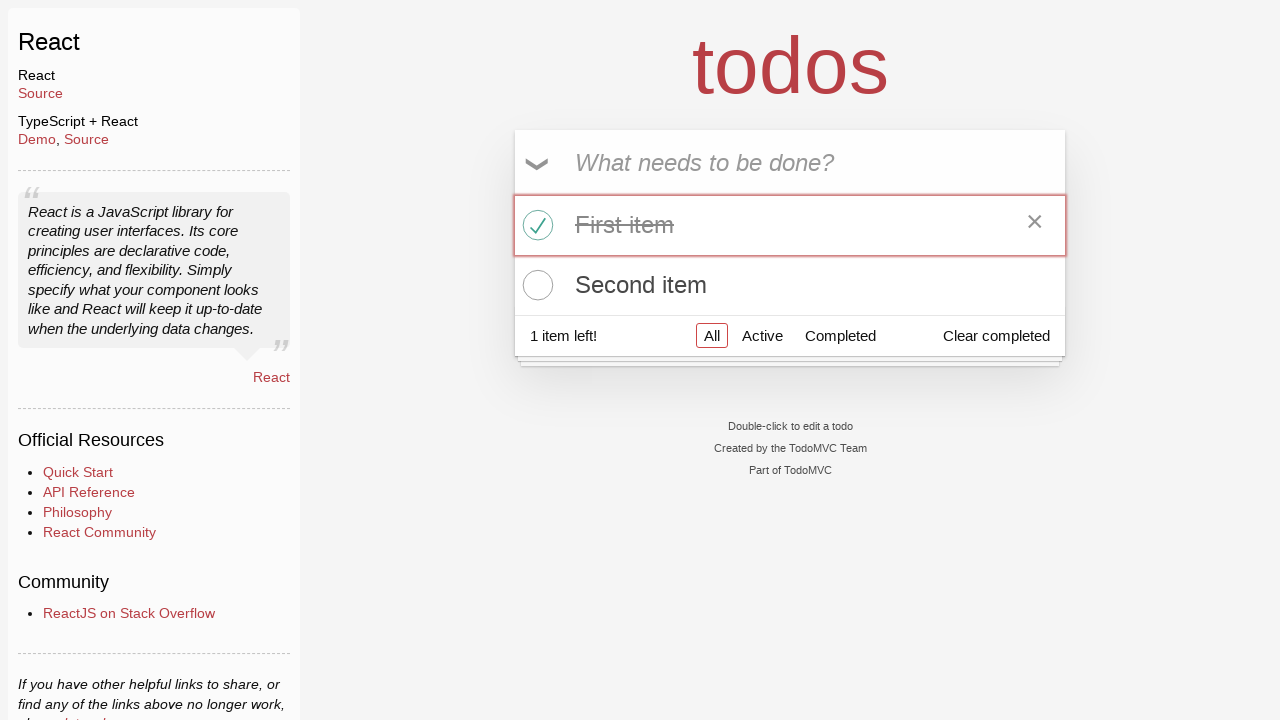

Clicked toggle checkbox for second todo item at (535, 285) on .todo-list li:nth-child(2) .toggle
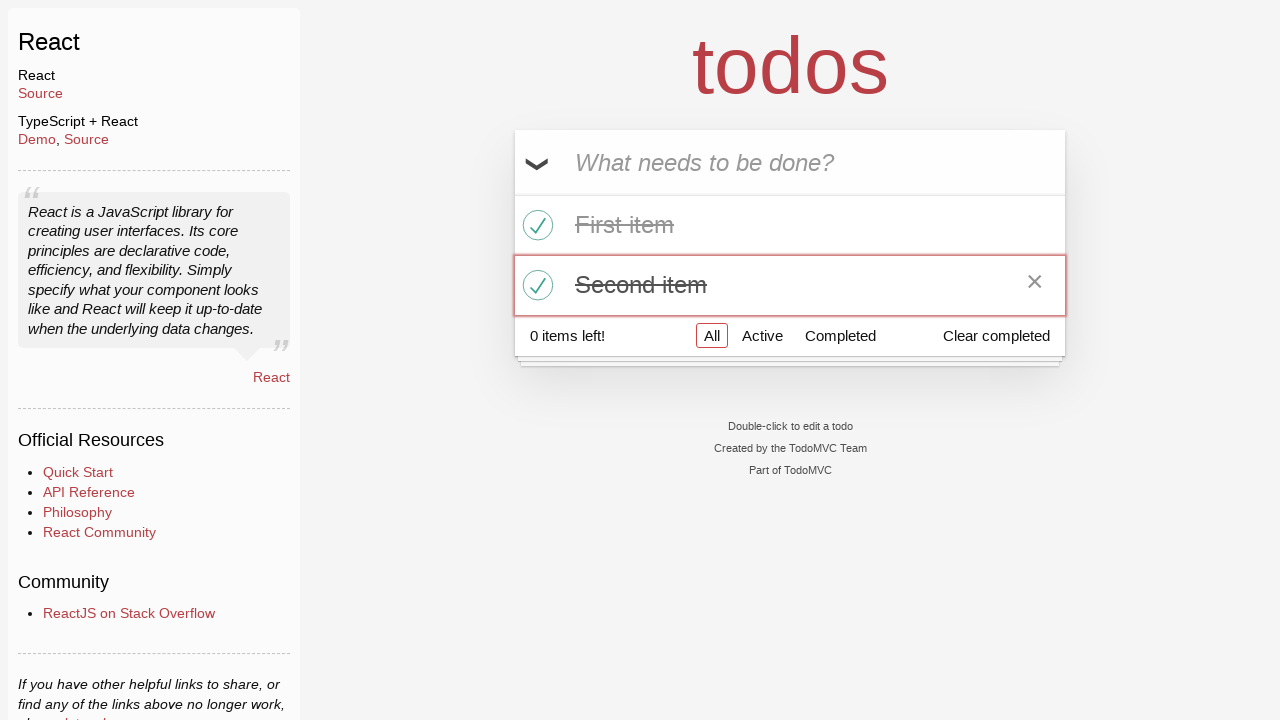

Verified that 0 items left message is displayed after completing all items
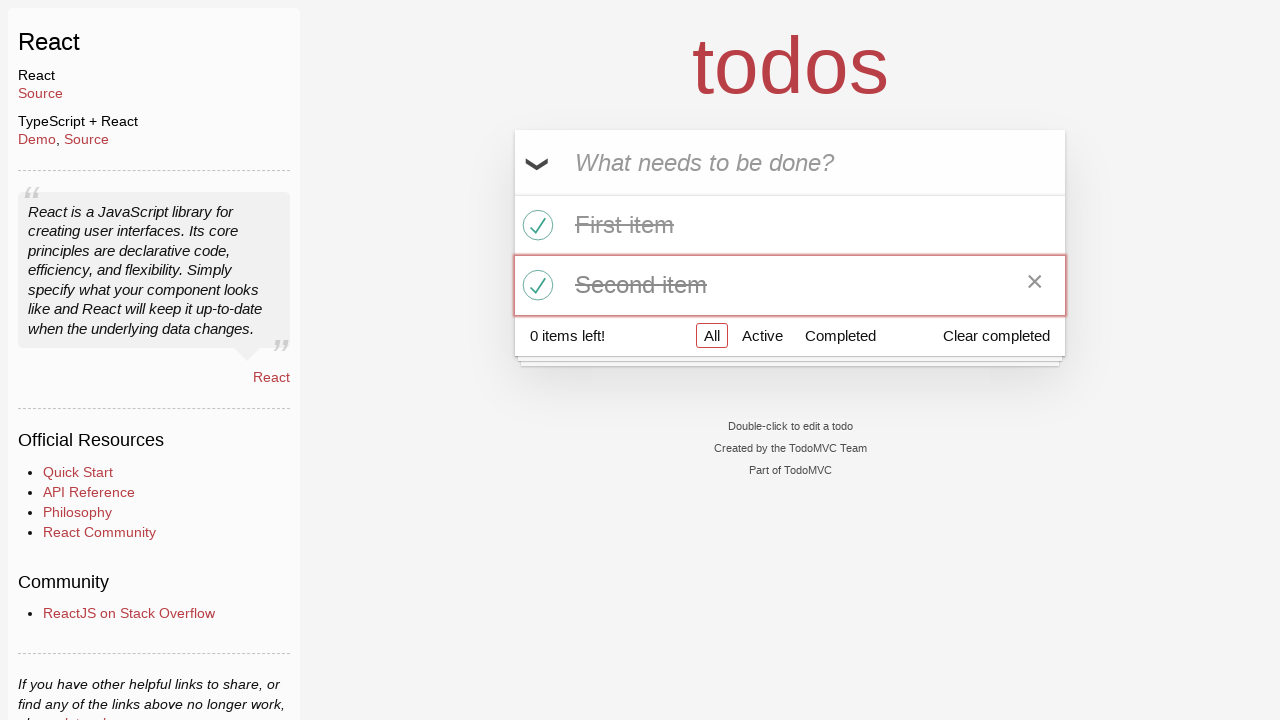

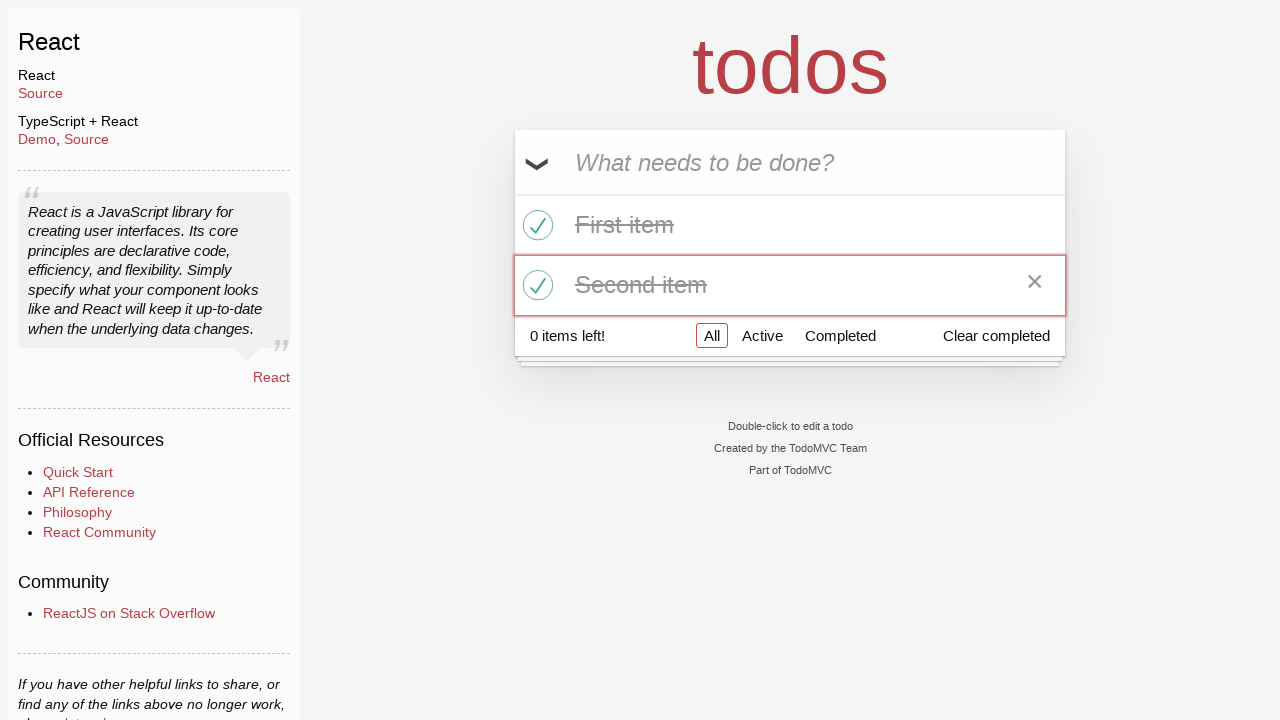